Tests frame navigation on Oracle Java API documentation by finding and switching to the frame containing a "Description" link, then clicking that link.

Starting URL: https://docs.oracle.com/javase/8/docs/api/

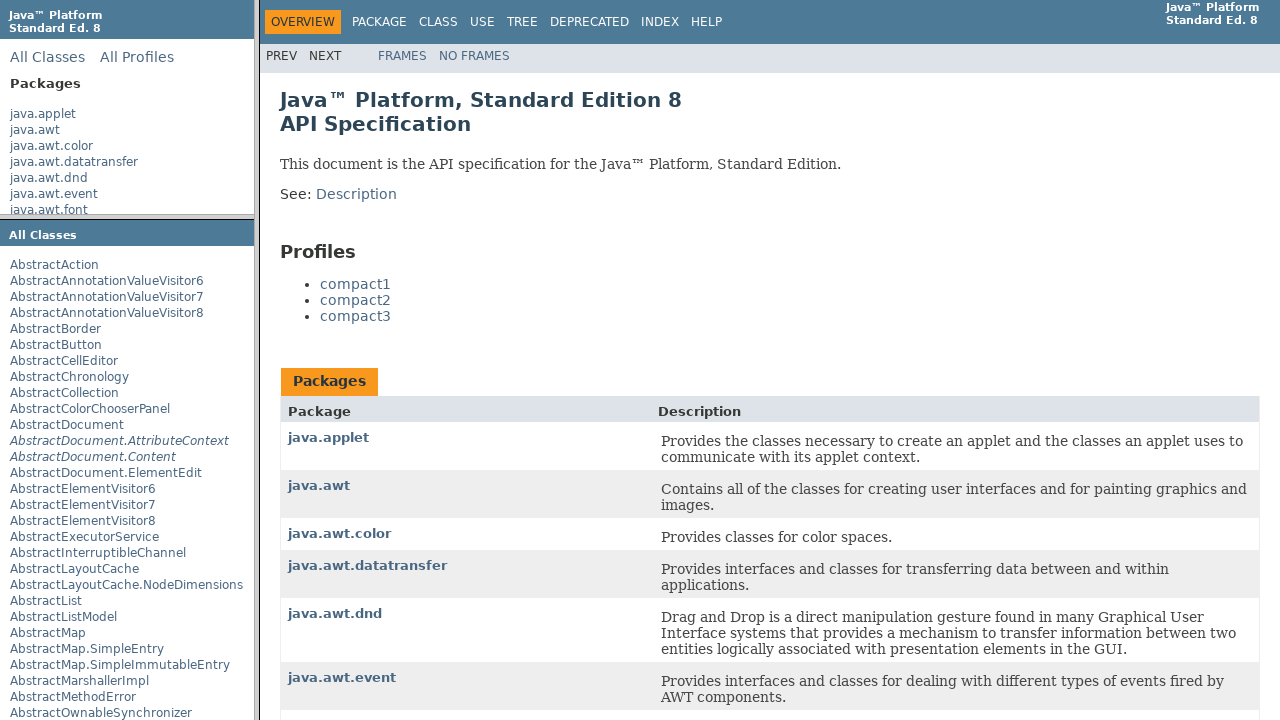

Navigated to Oracle Java API documentation
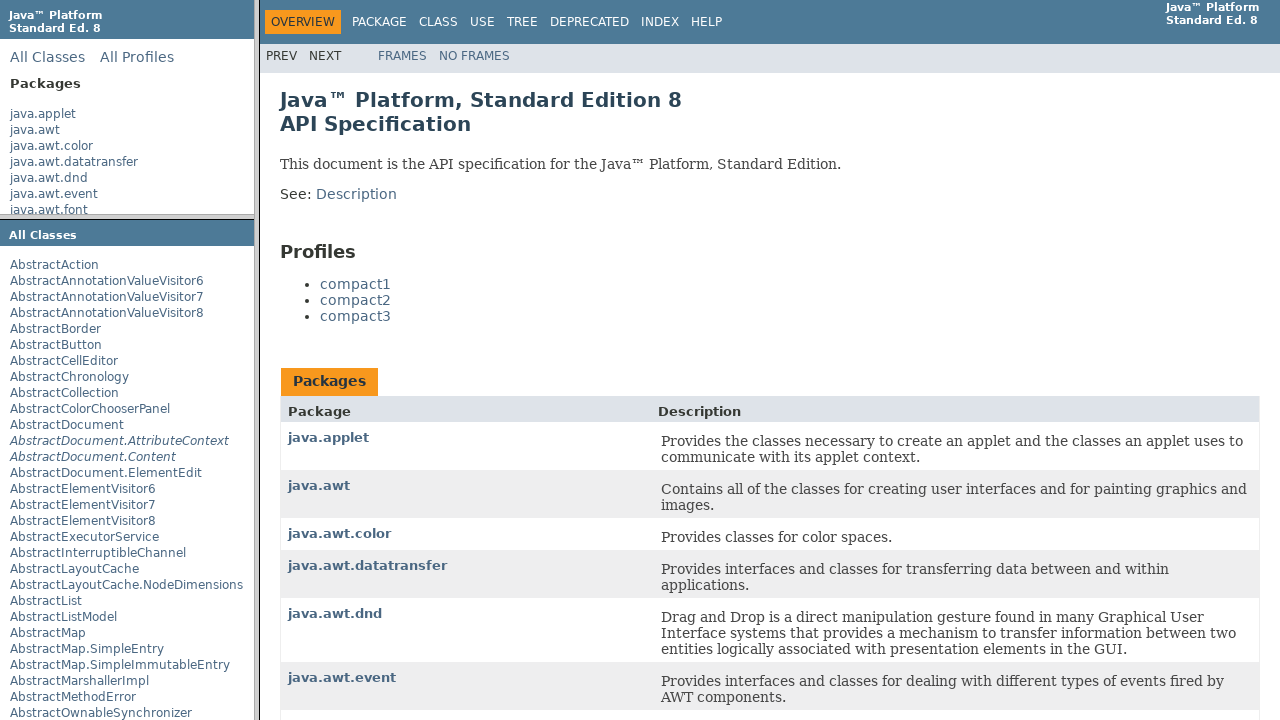

Retrieved all frames from the page
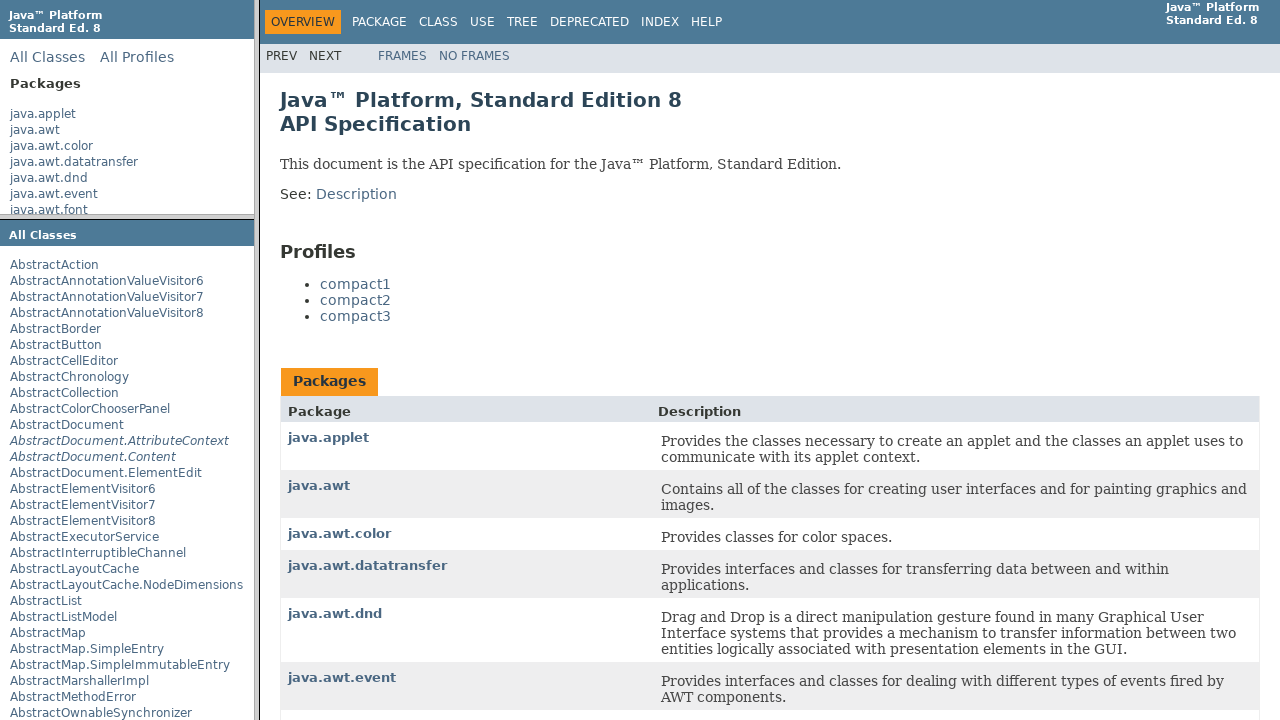

Found frame containing 'Description' link
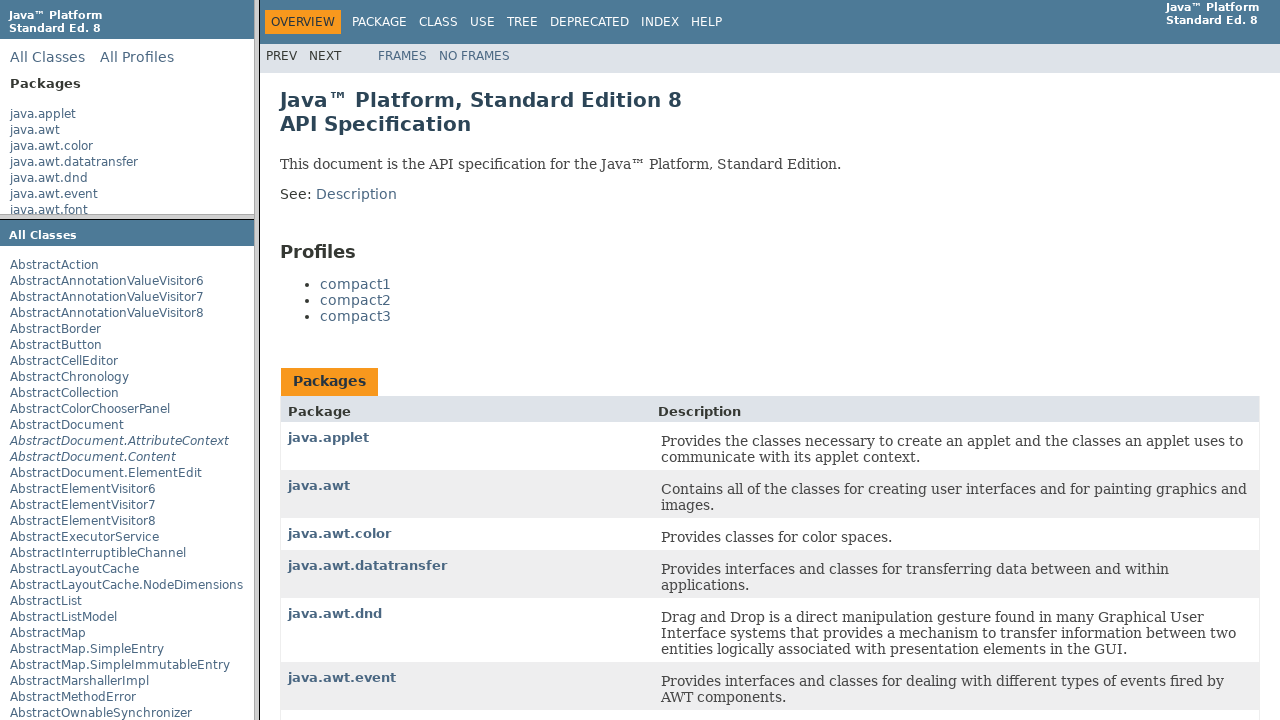

Clicked 'Description' link in target frame at (356, 194) on a:text('Description')
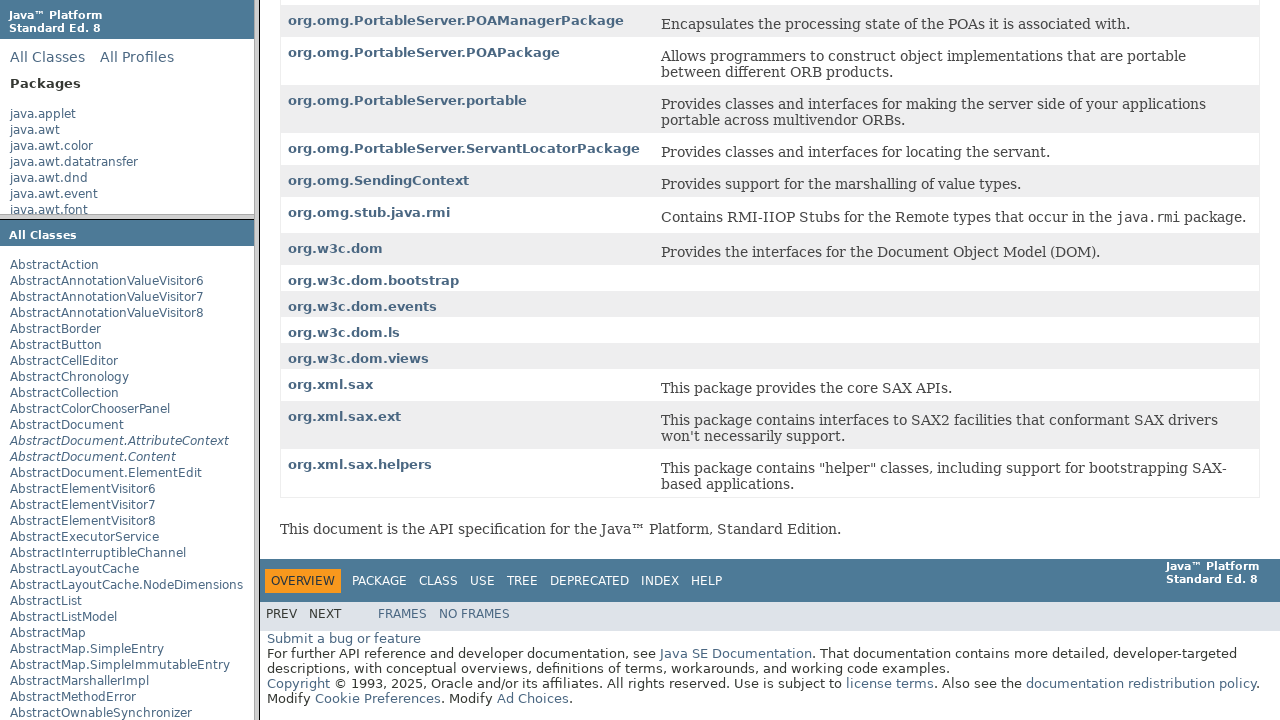

Page navigation completed and DOM content loaded
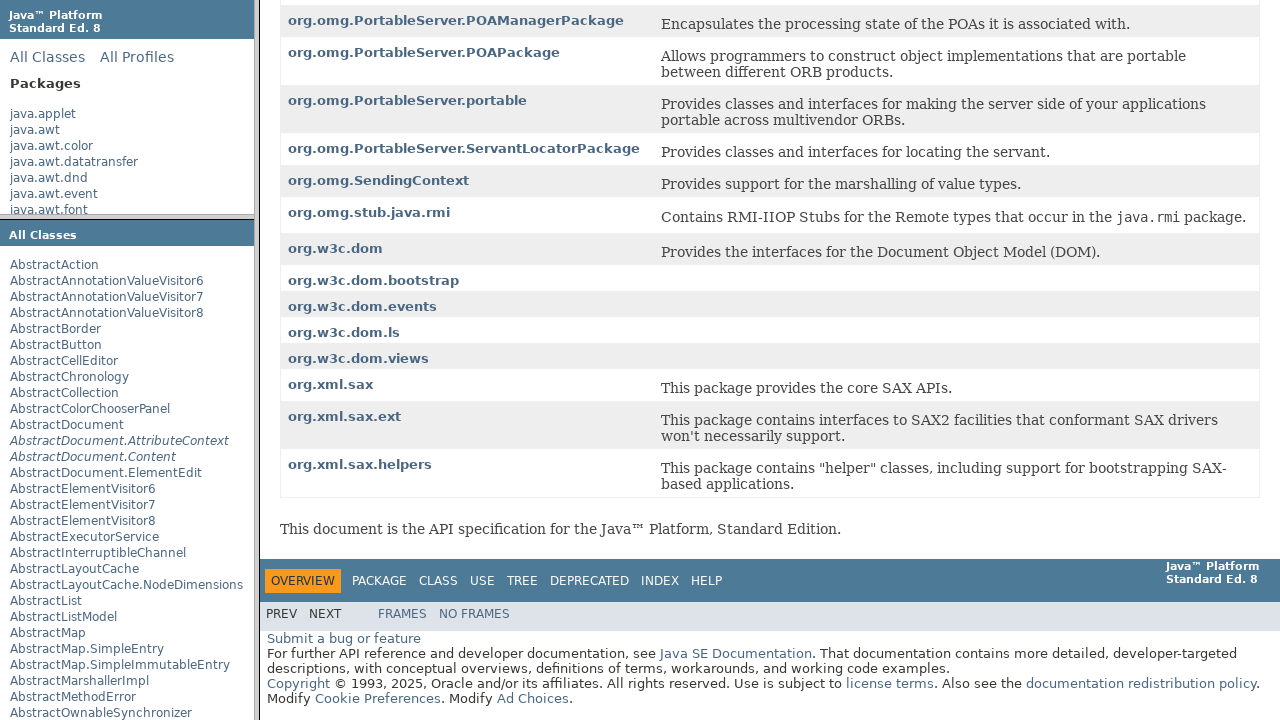

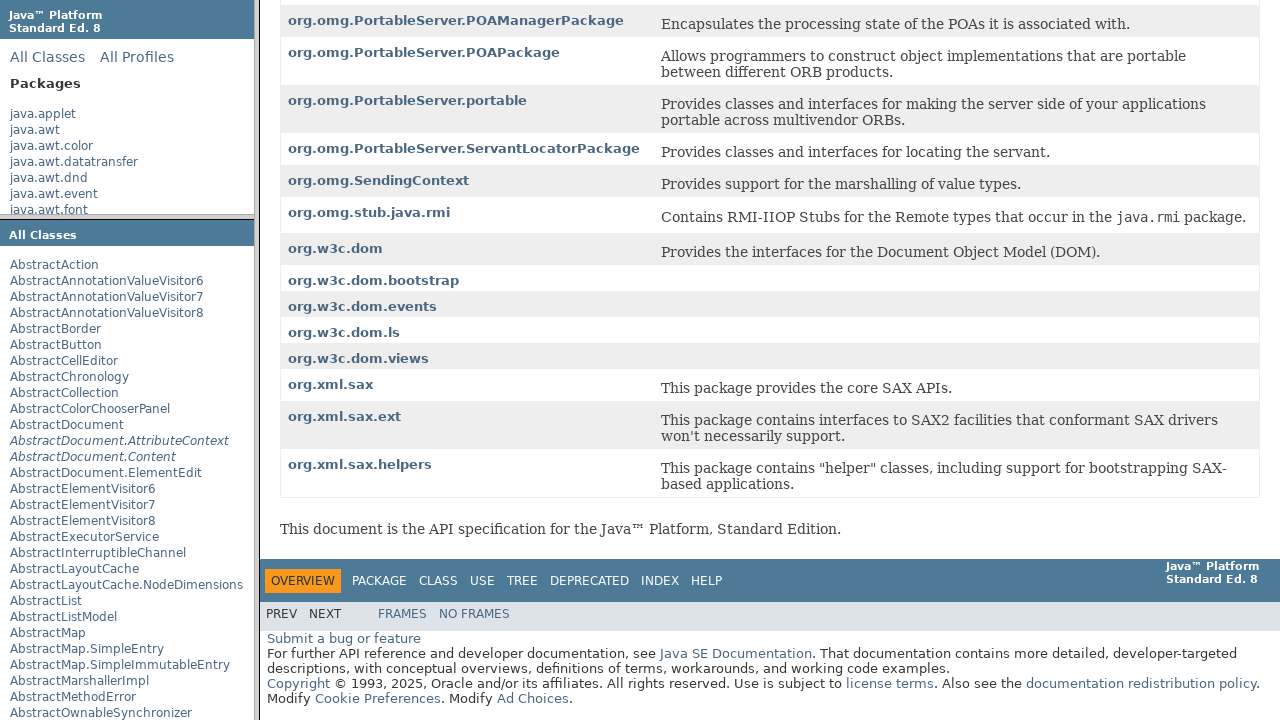